Tests keyboard input functionality by clicking on a name field and entering text, then interacting with a button

Starting URL: https://formy-project.herokuapp.com/keypress

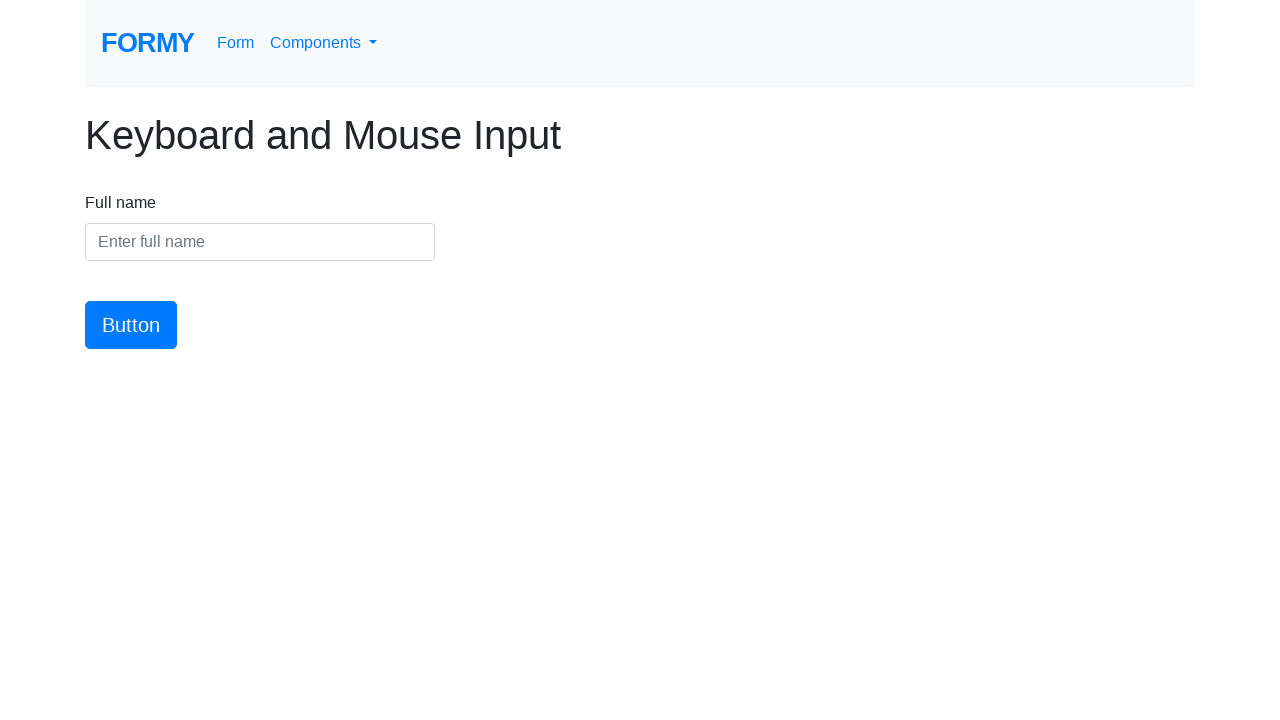

Clicked on the name input field at (260, 242) on #name
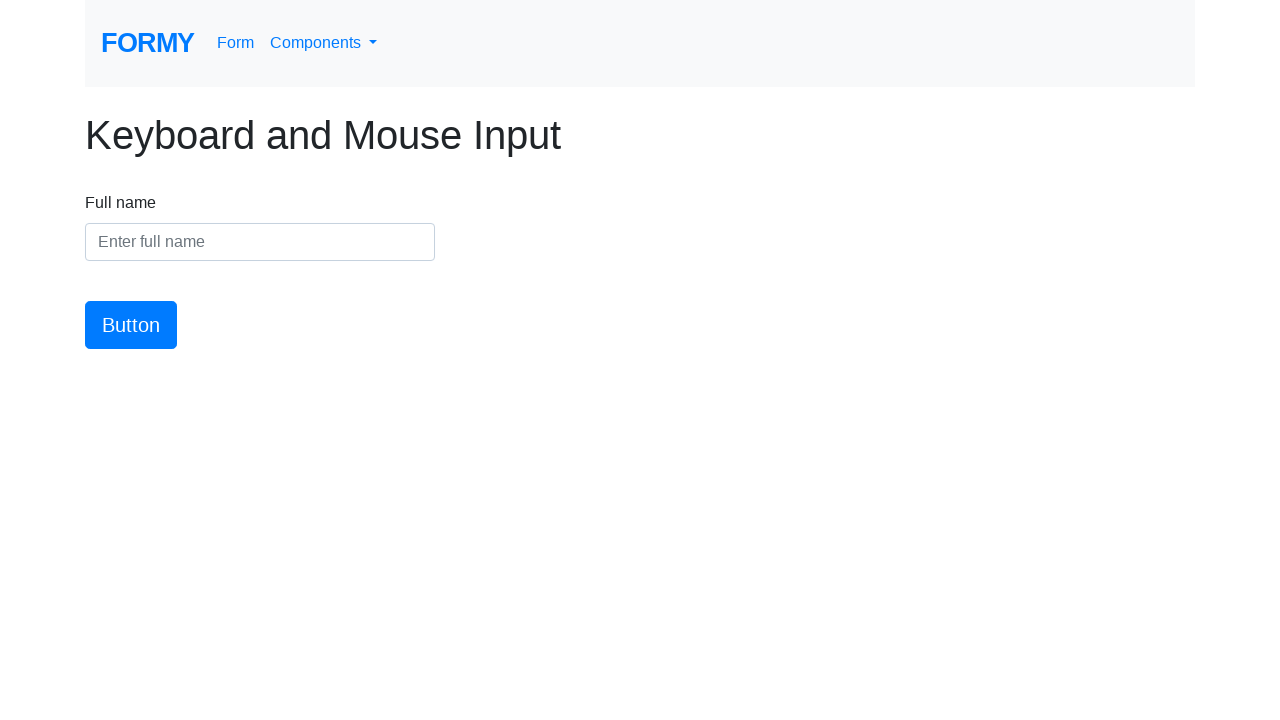

Entered 'Dima Sov' into the name field on #name
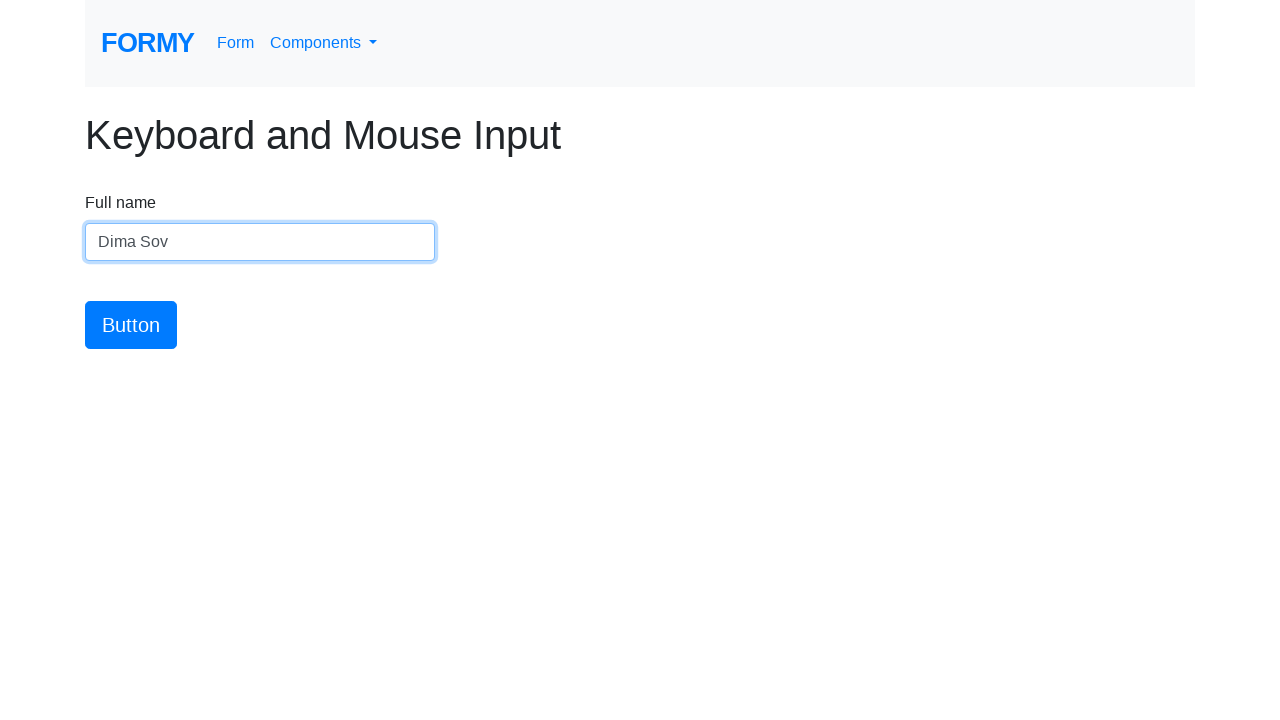

Clicked the button at (131, 325) on #button
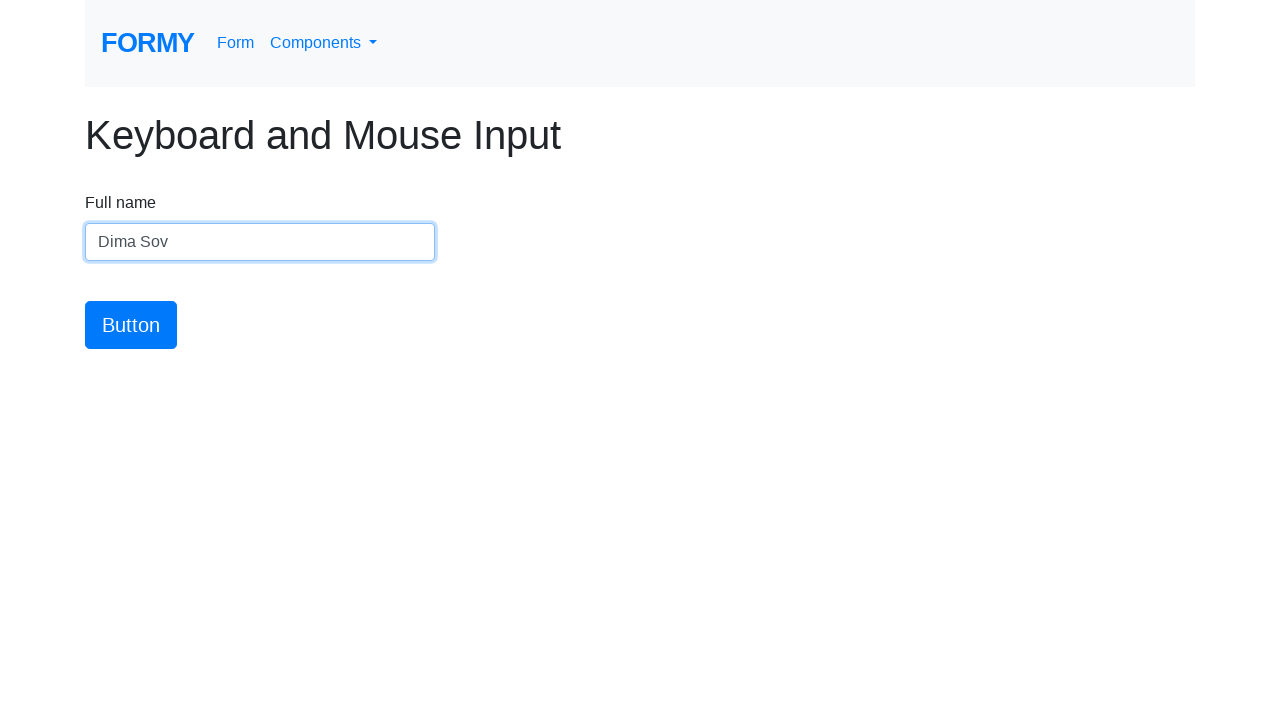

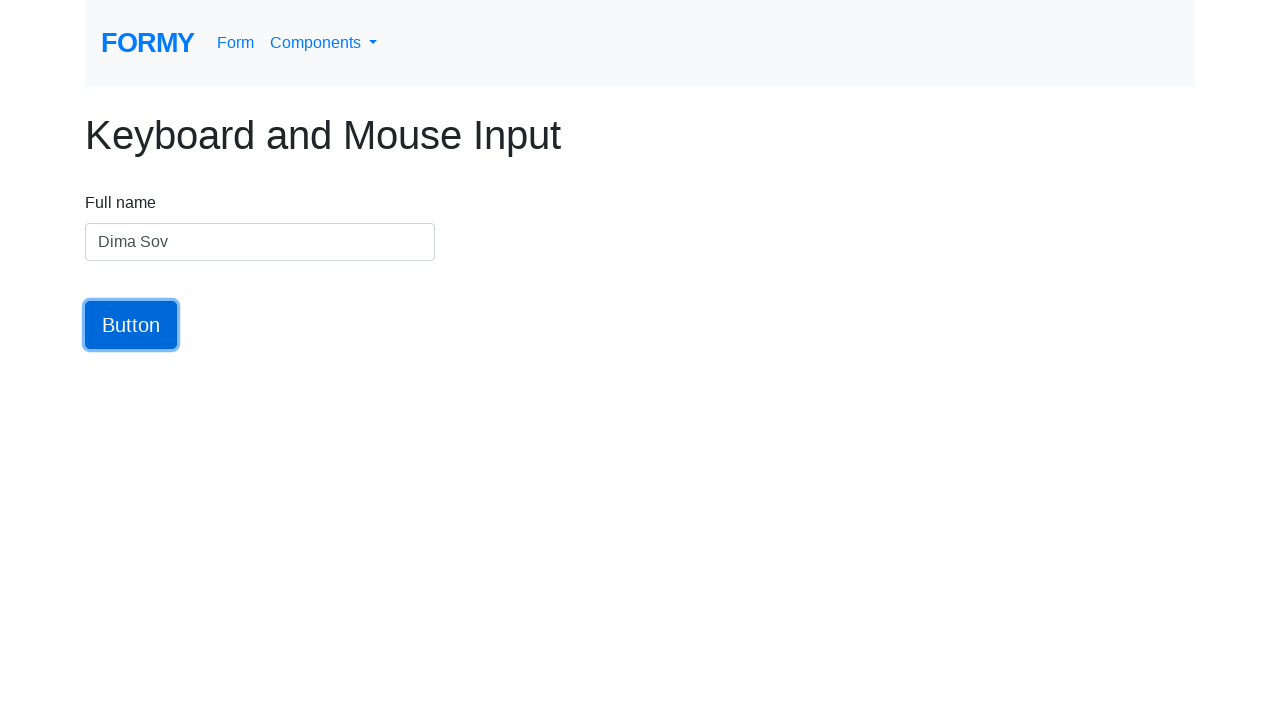